Tests the remove functionality on the Add/Remove Elements page by adding two elements, removing one, and verifying only one delete button remains.

Starting URL: https://the-internet.herokuapp.com/add_remove_elements/

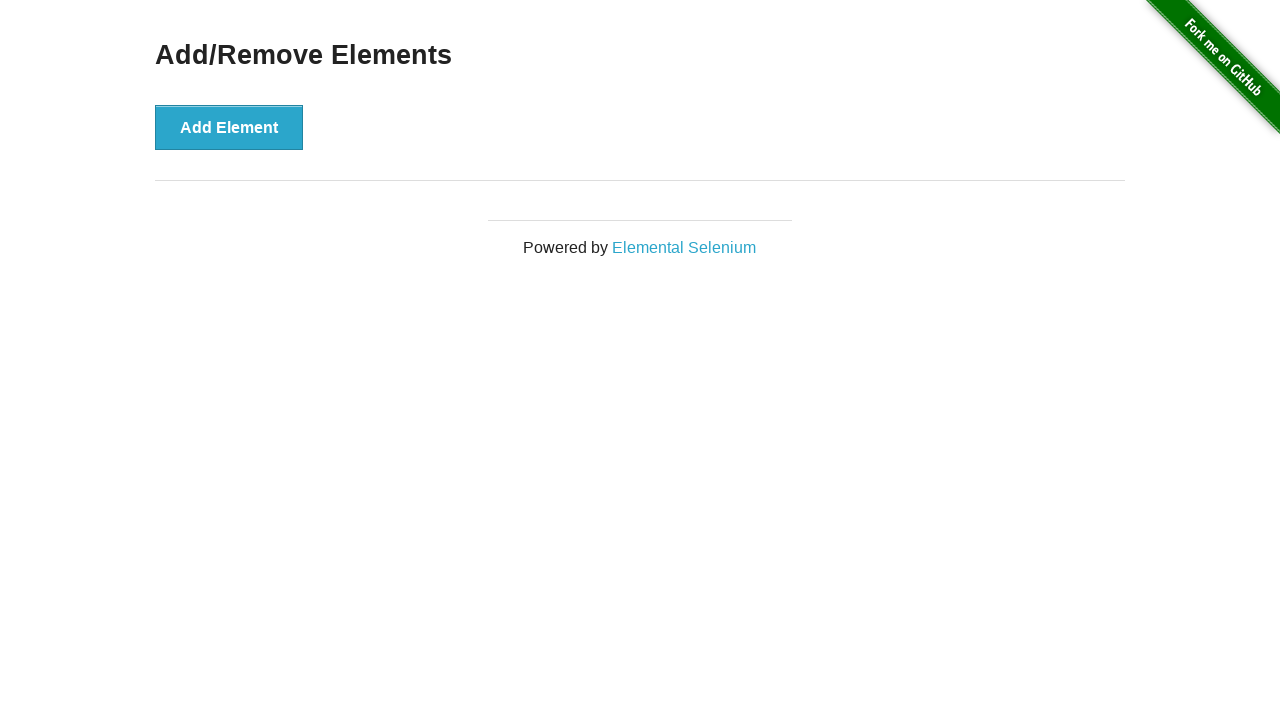

Clicked 'Add Element' button first time at (229, 127) on button[onclick='addElement()']
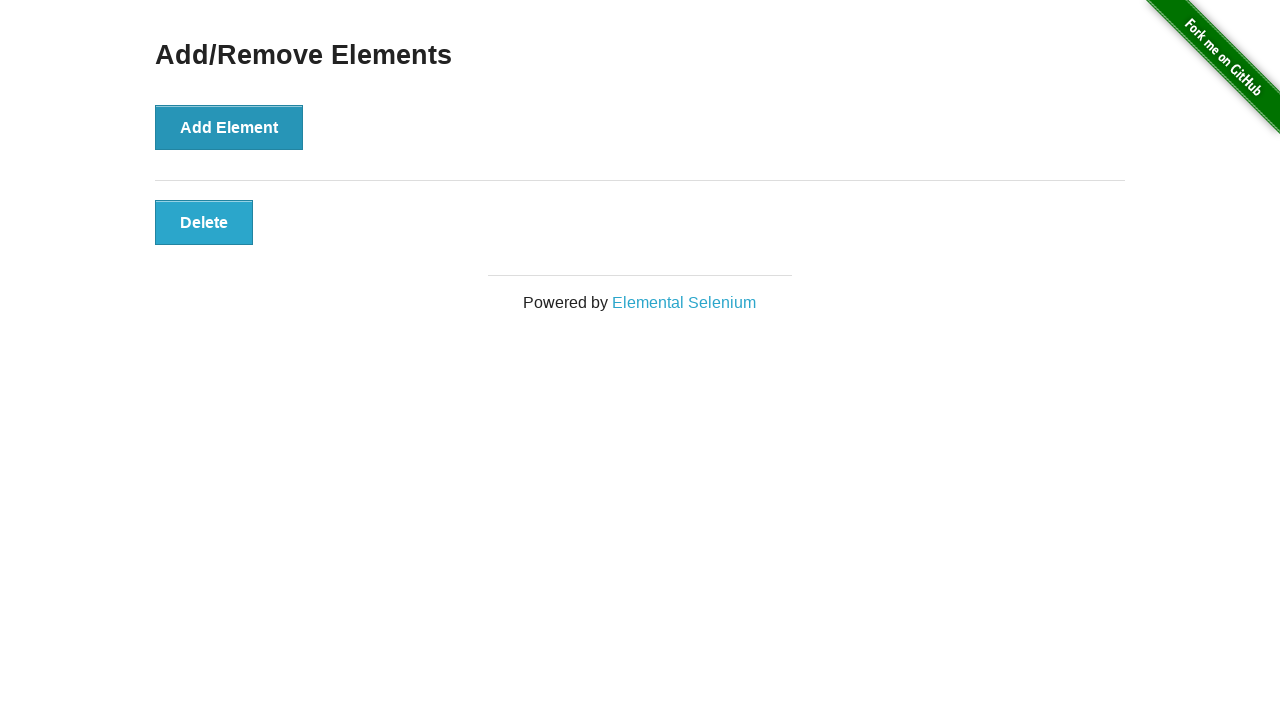

Clicked 'Add Element' button second time at (229, 127) on button[onclick='addElement()']
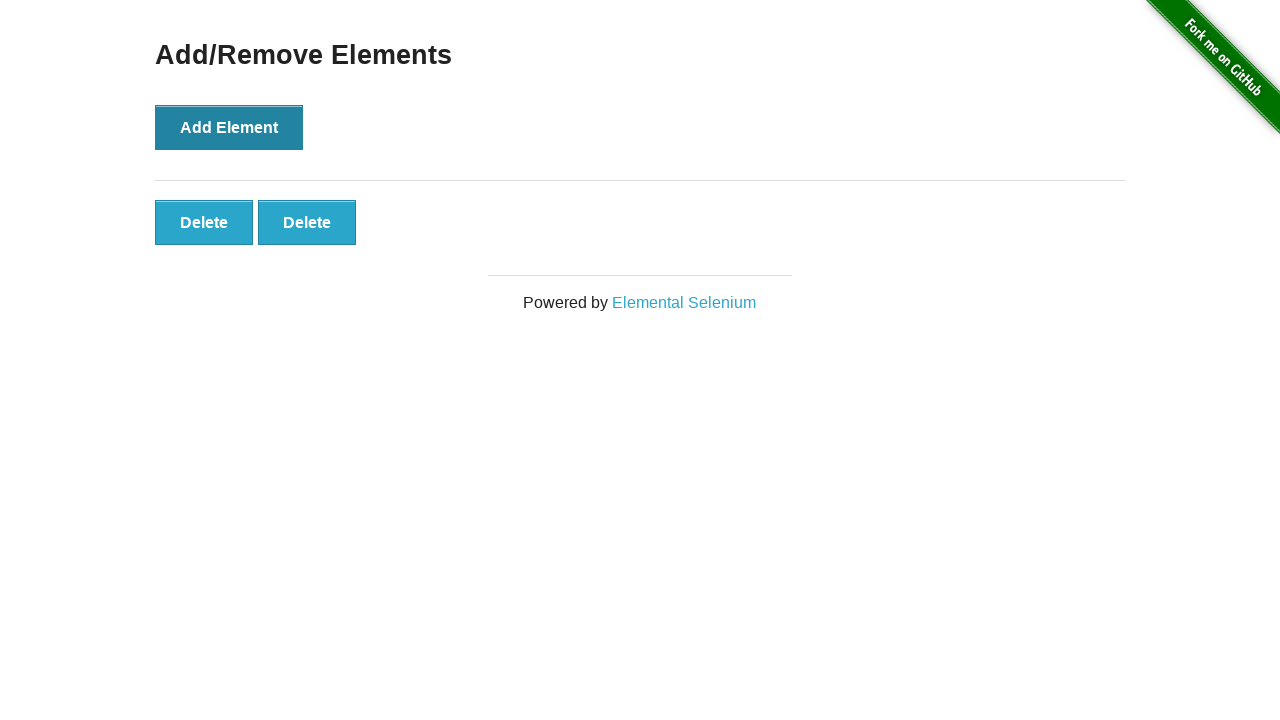

Waited for delete buttons to load
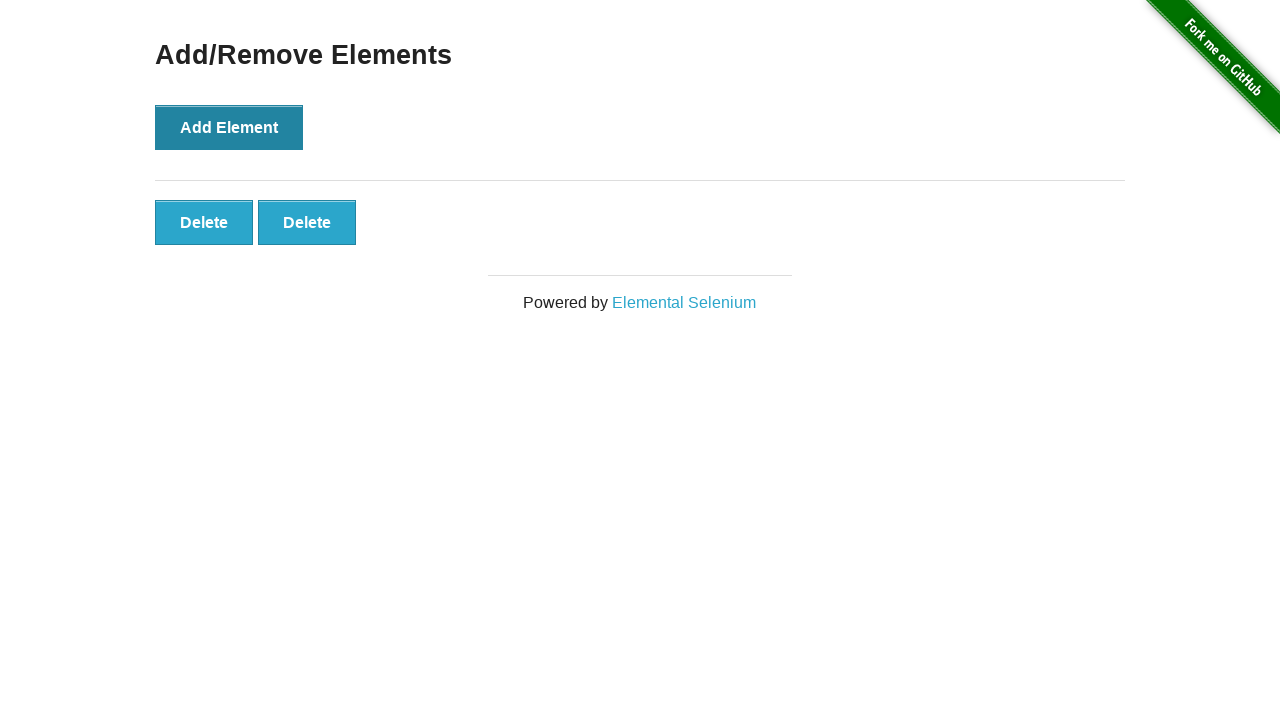

Located all delete buttons on page
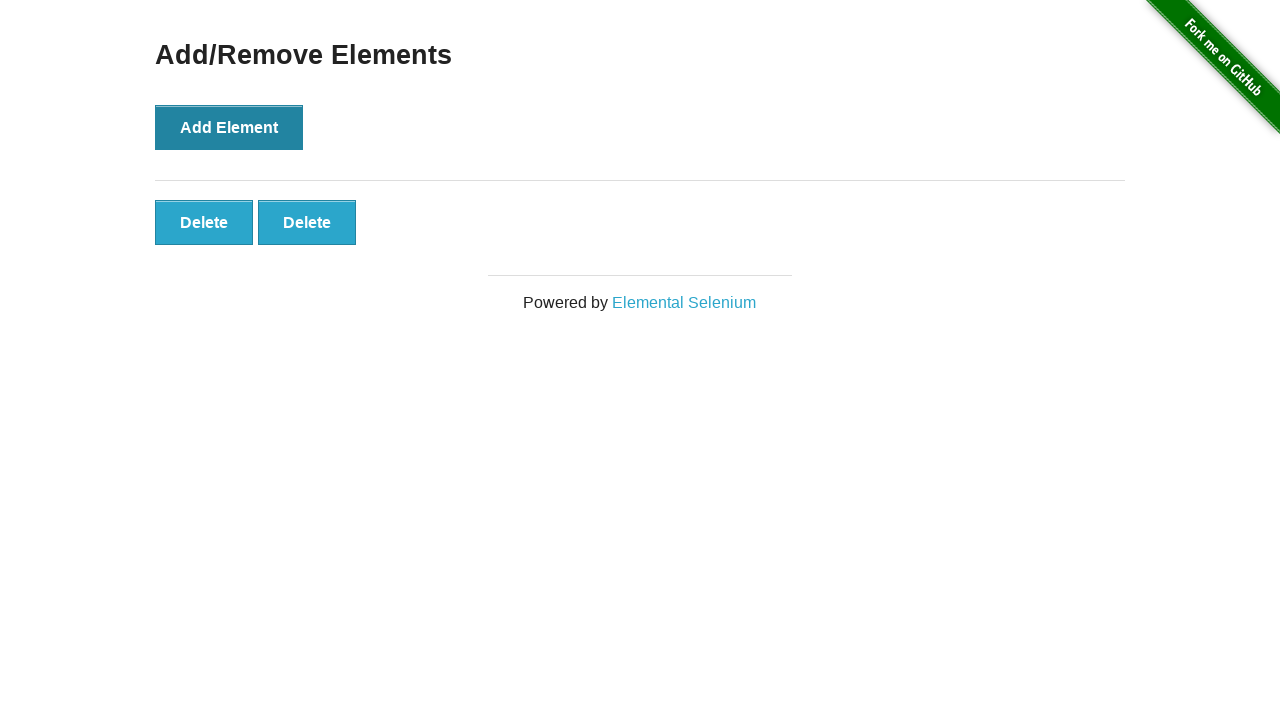

Verified that two delete buttons are present
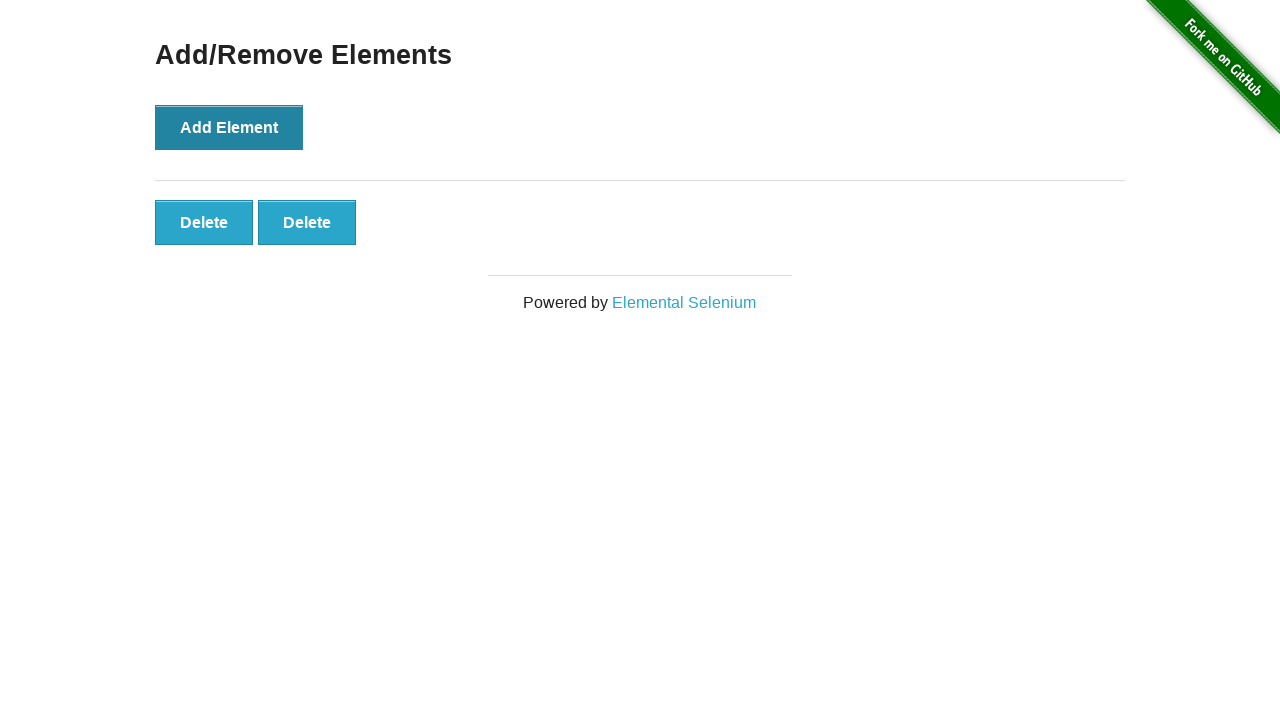

Clicked first delete button to remove one element at (204, 222) on .added-manually
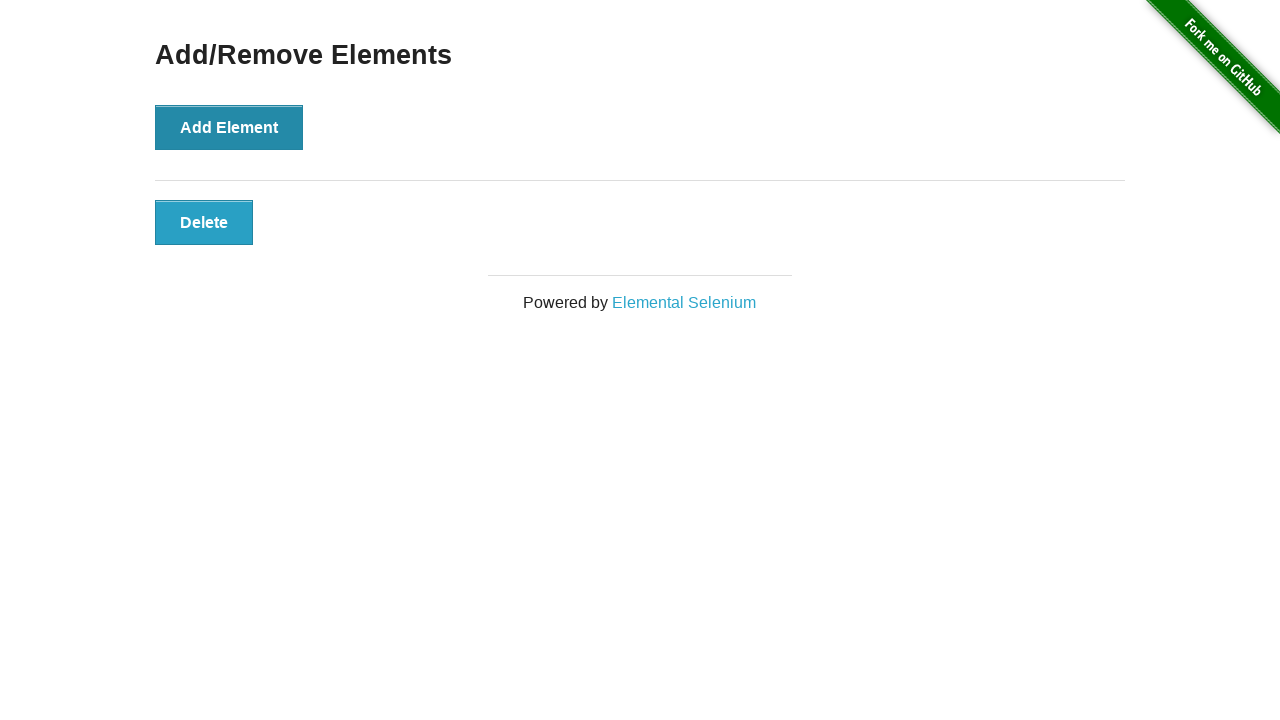

Located remaining delete buttons on page
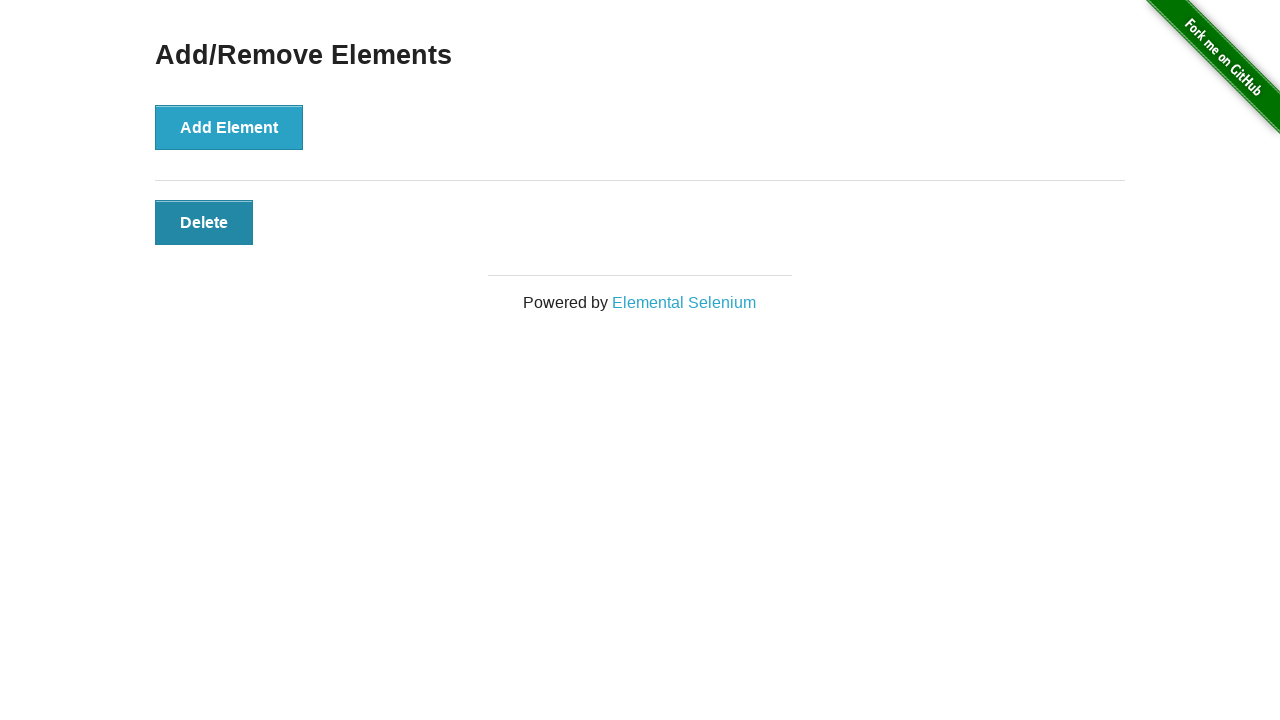

Verified that only one delete button remains after removal
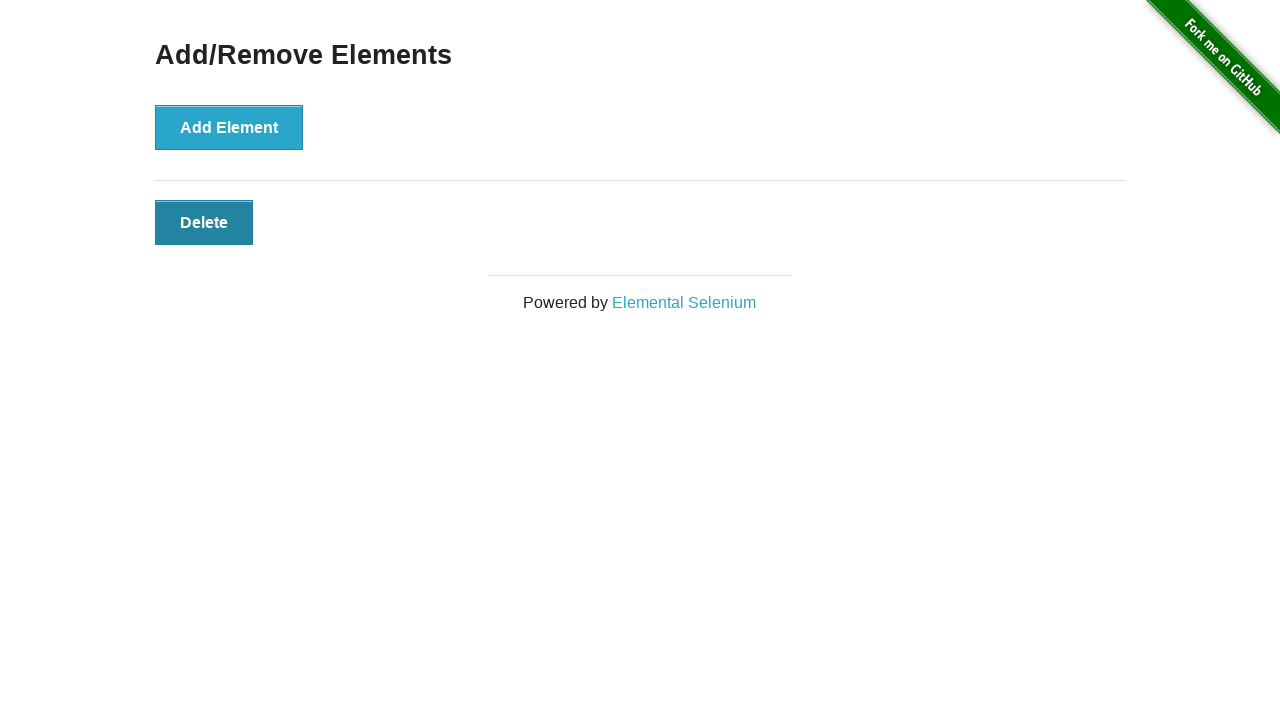

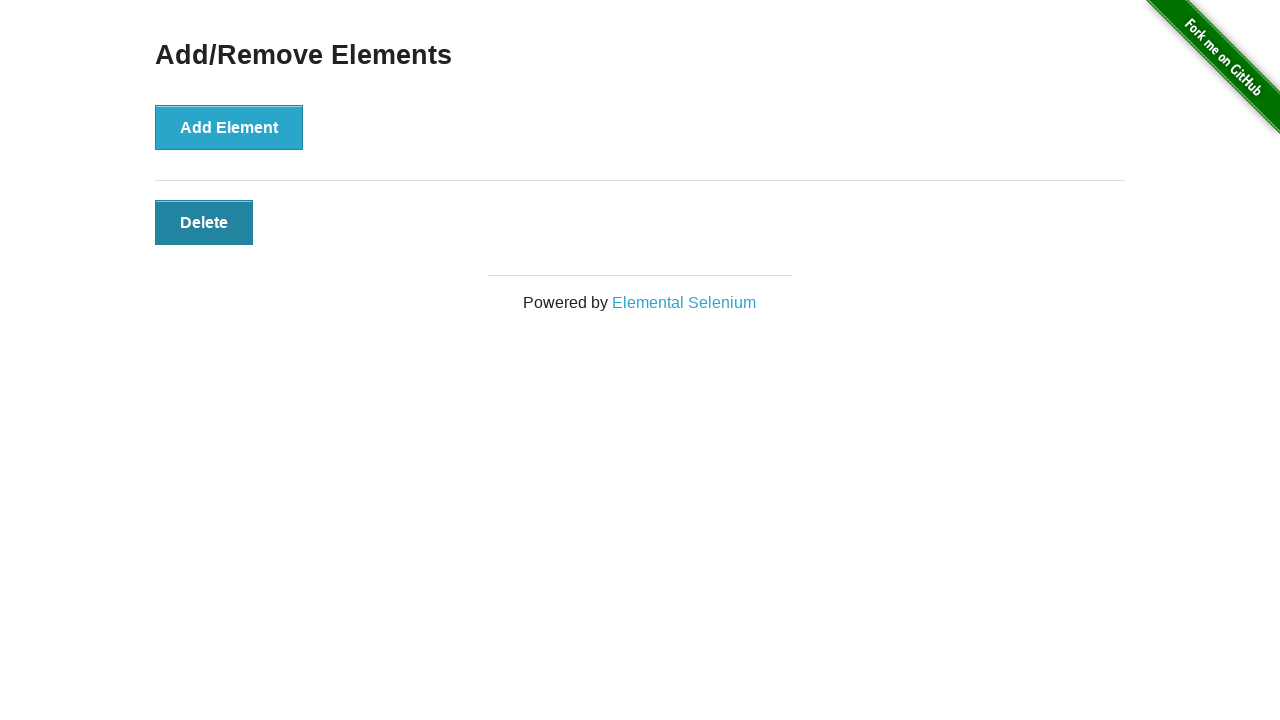